Tests autocomplete dropdown functionality by clicking an input field, typing a search term, waiting for suggestions to appear, and selecting a specific option from the dropdown list.

Starting URL: https://rahulshettyacademy.com/dropdownsPractise/

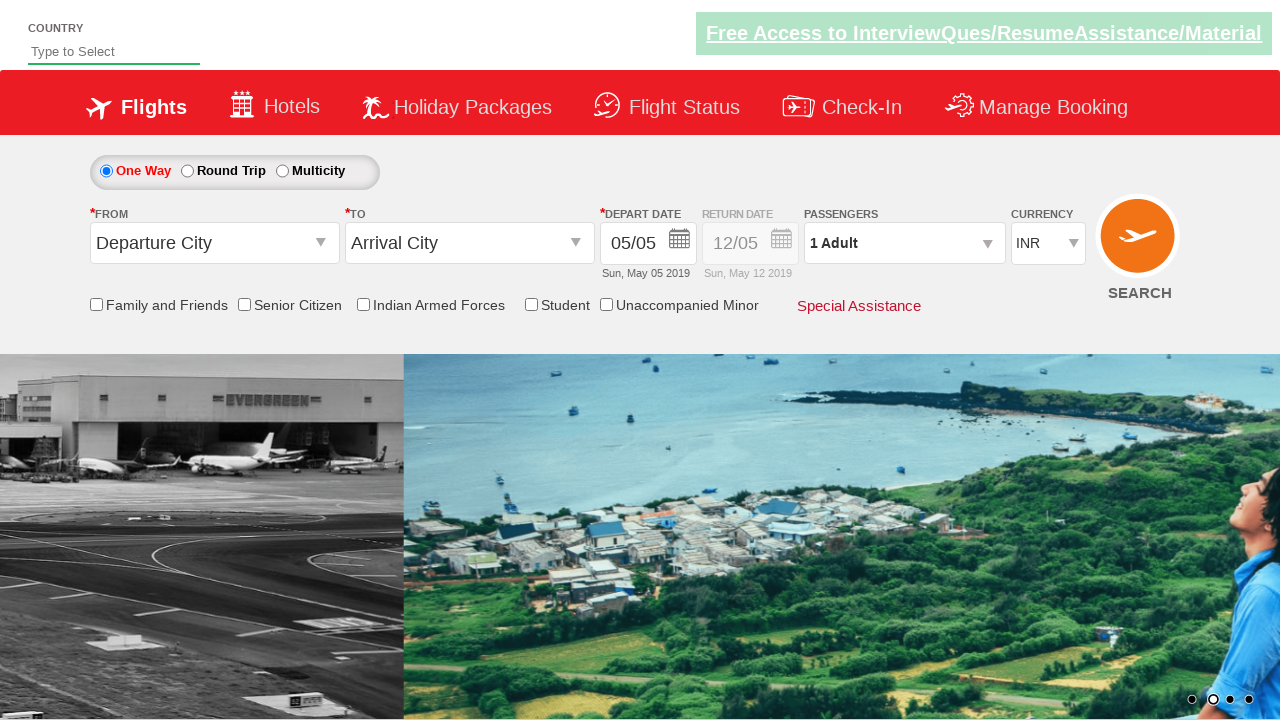

Navigated to autocomplete dropdown practice page
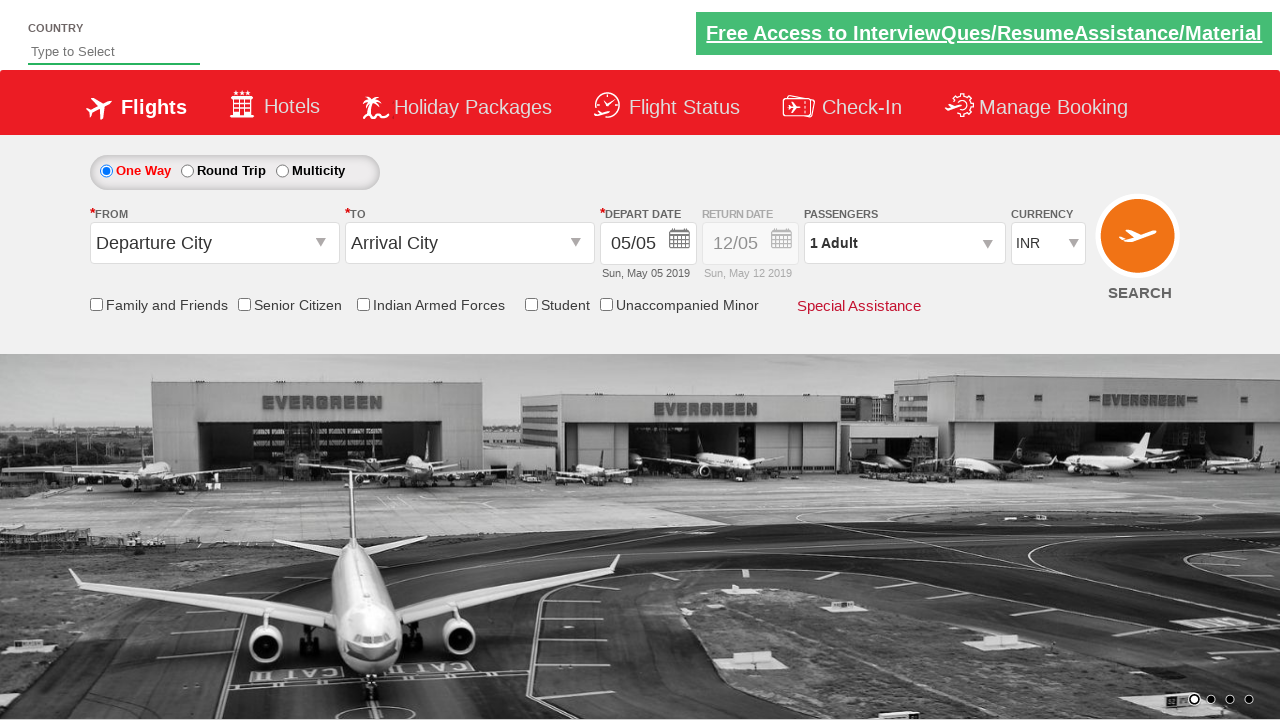

Clicked on the autocomplete input field at (114, 52) on .inputs.ui-autocomplete-input
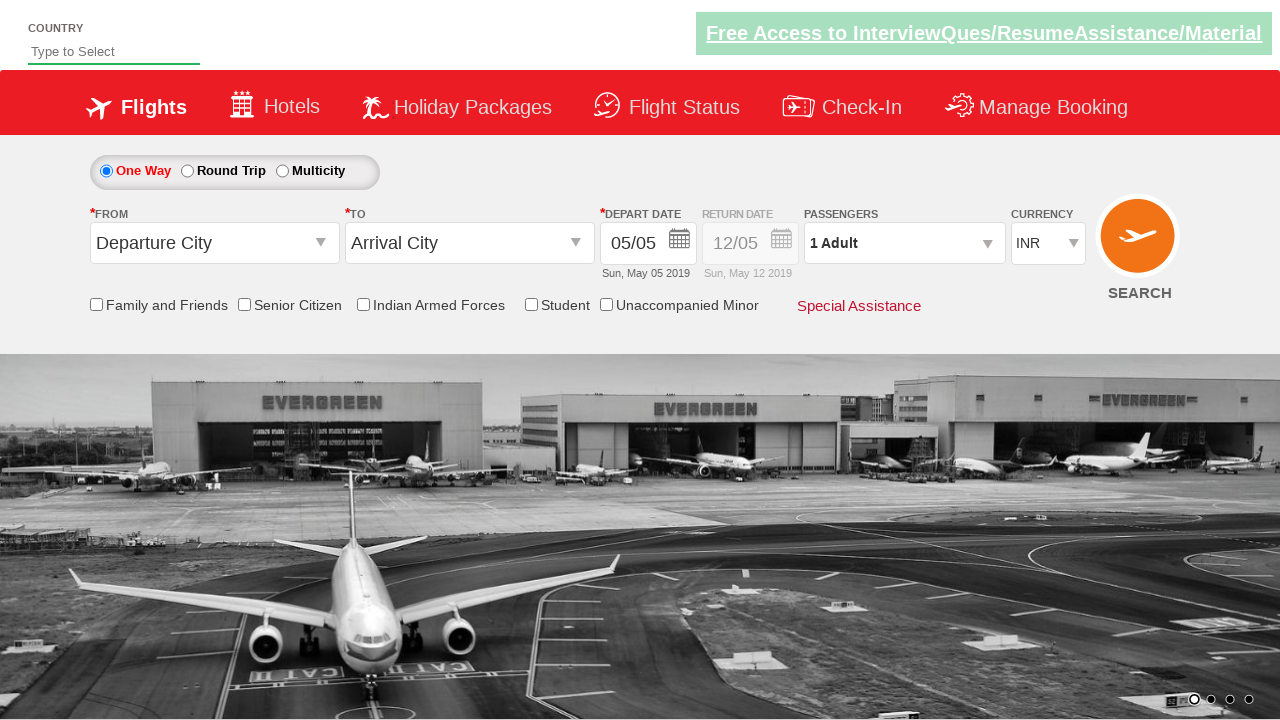

Typed 'IND' in the autocomplete input field on .inputs.ui-autocomplete-input
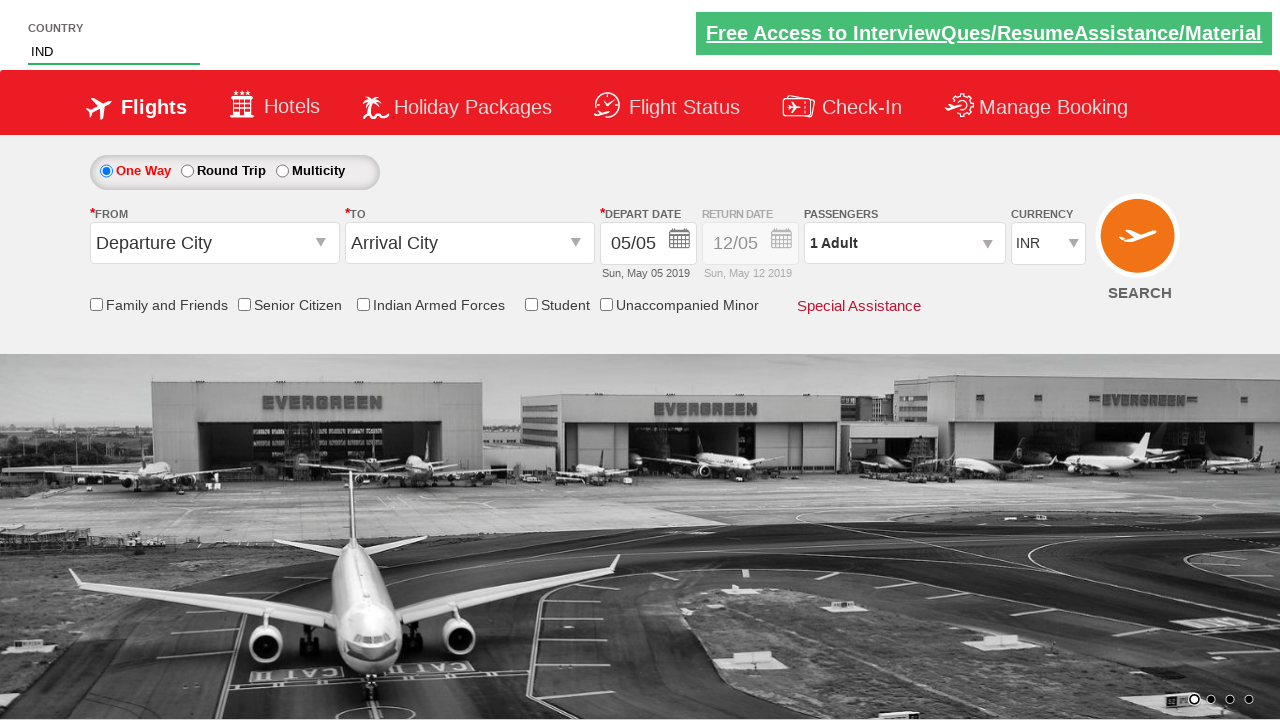

Autocomplete suggestions appeared
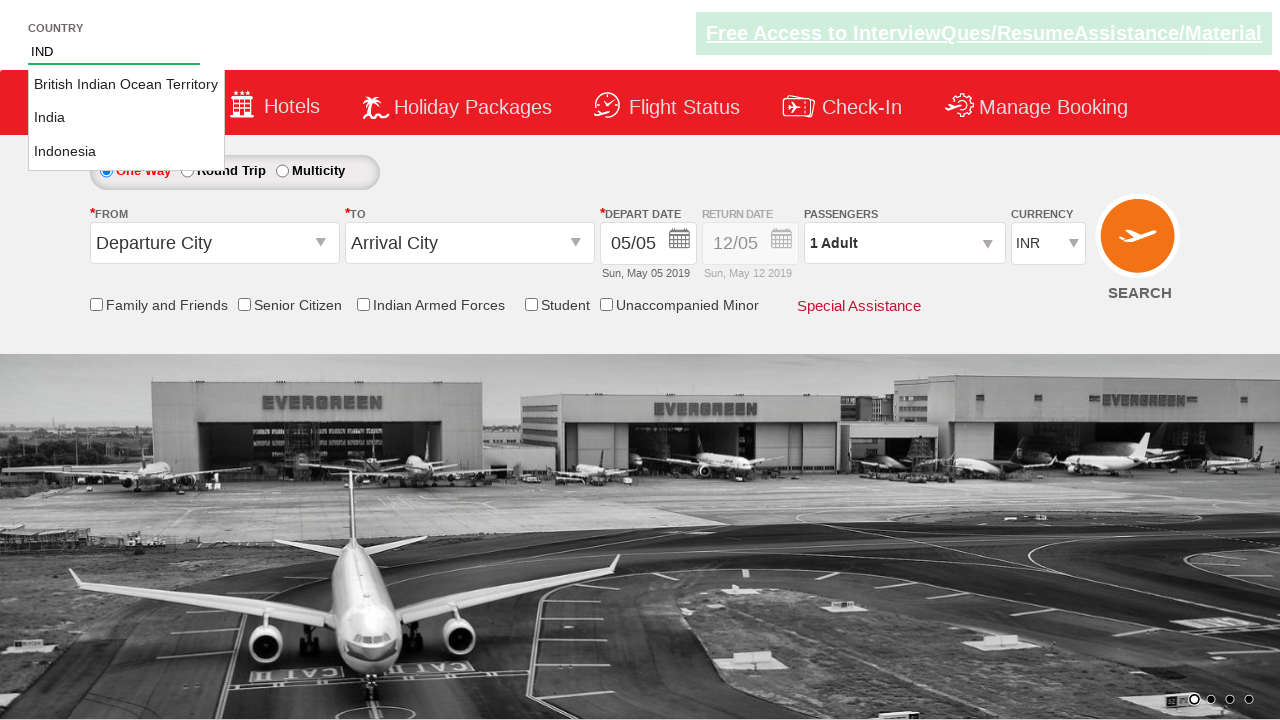

Found 3 dropdown options
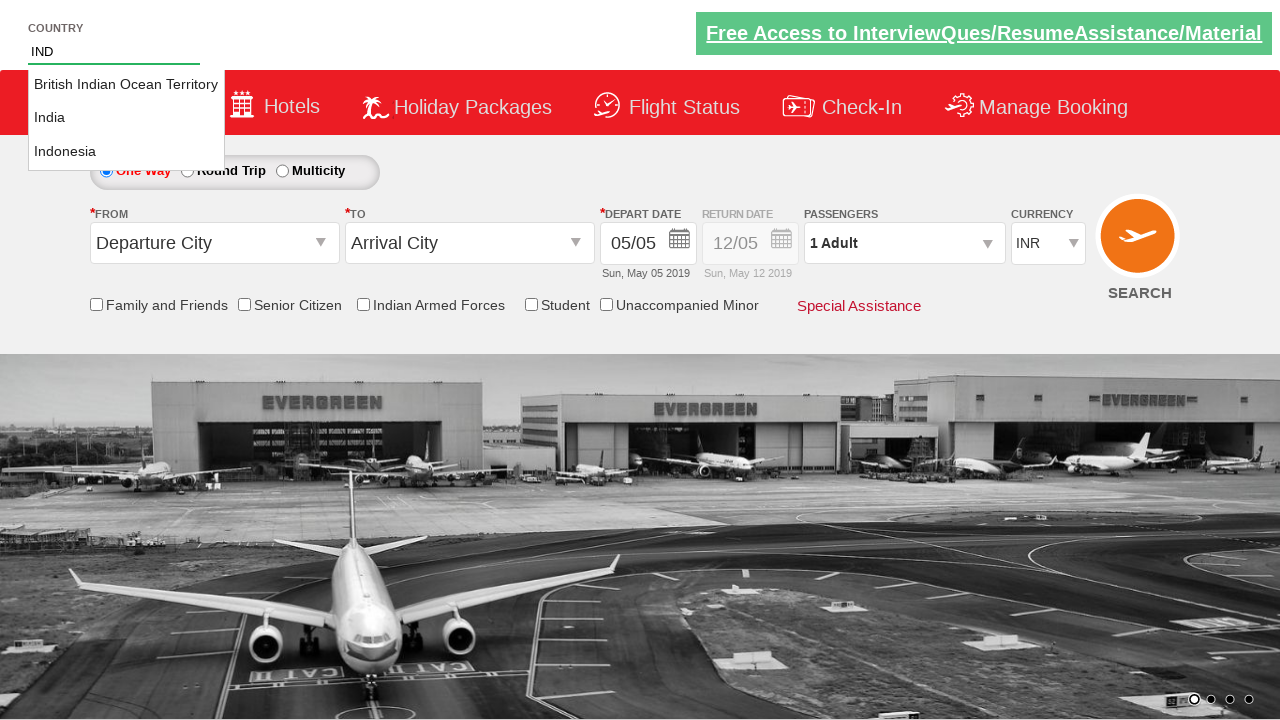

Selected 'India' from the dropdown list at (126, 118) on li.ui-menu-item a >> nth=1
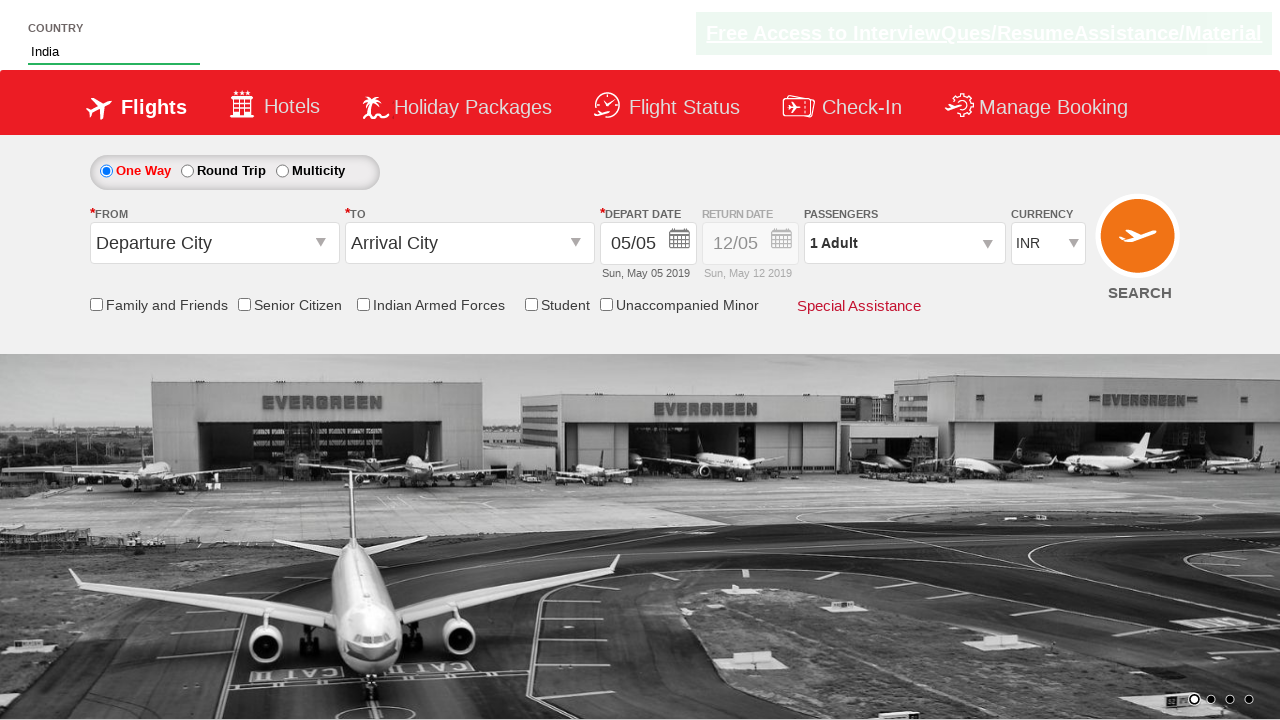

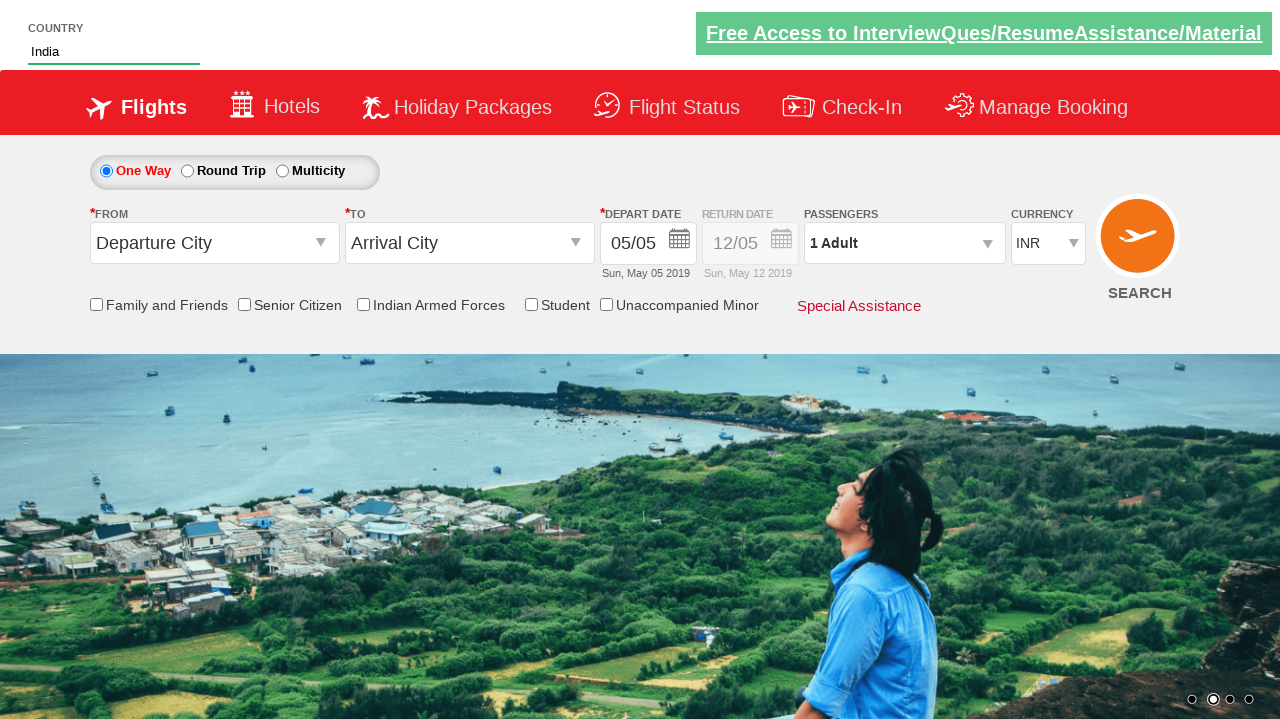